Navigates to the KREAM website homepage

Starting URL: https://kream.co.kr/

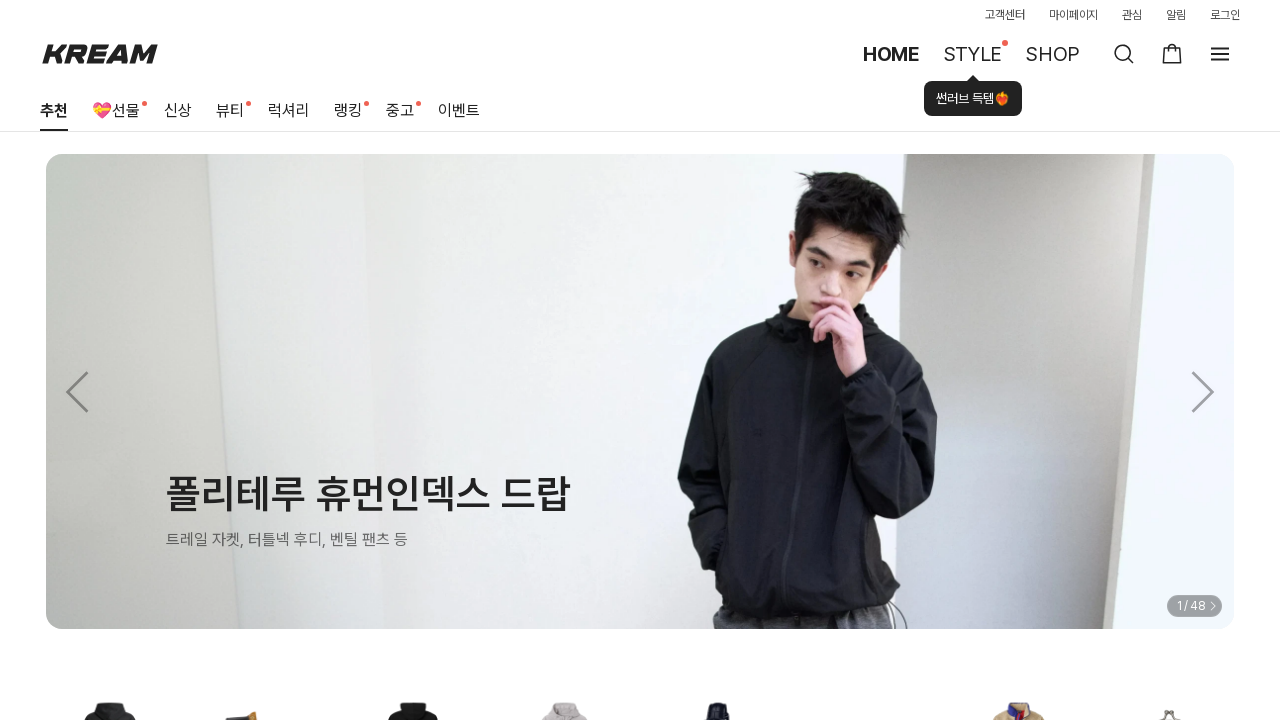

Navigated to KREAM website homepage
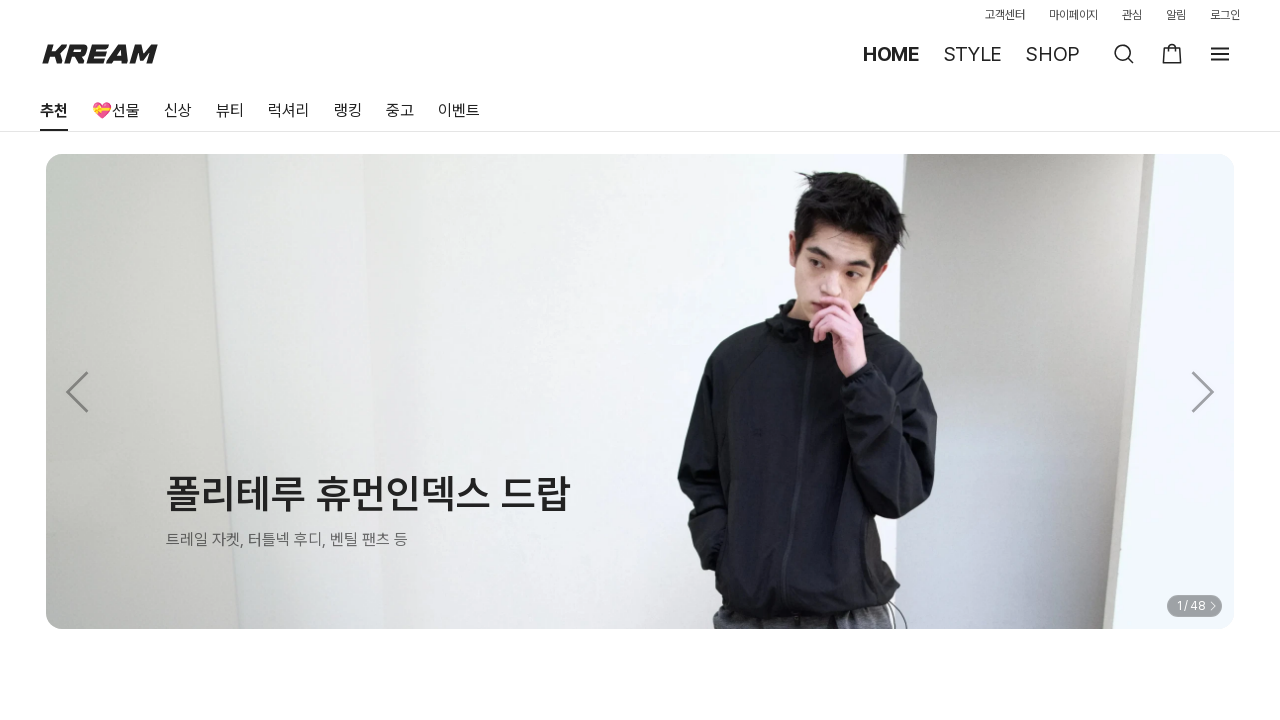

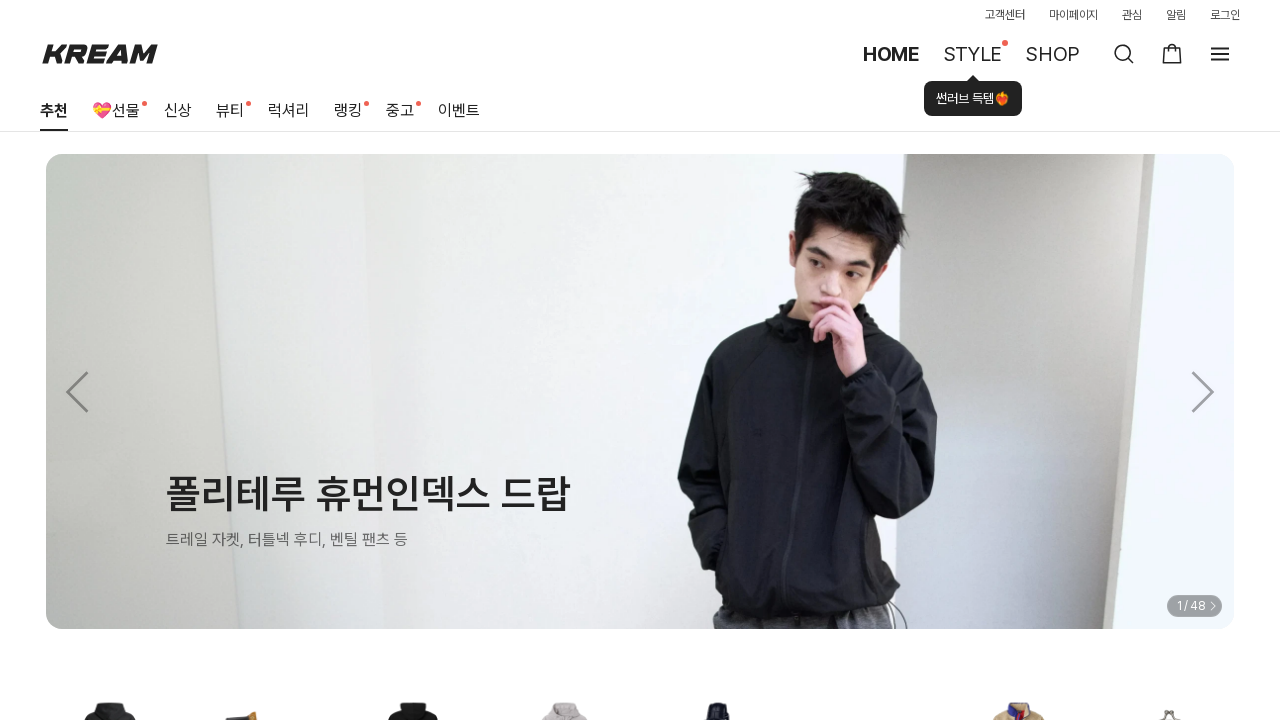